Tests JavaScript alert popup handling by triggering a prompt alert, entering text, and accepting it

Starting URL: https://the-internet.herokuapp.com/javascript_alerts

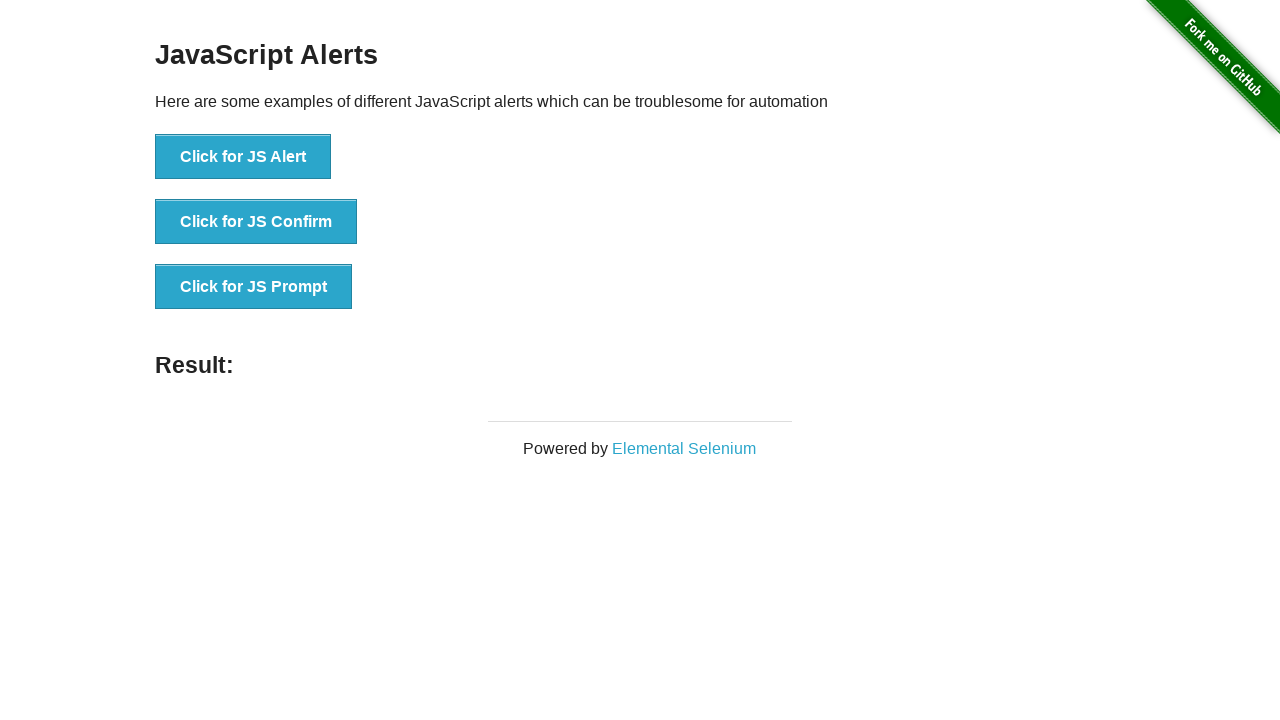

Clicked button to trigger JS Prompt alert at (254, 287) on xpath=//button[text()='Click for JS Prompt']
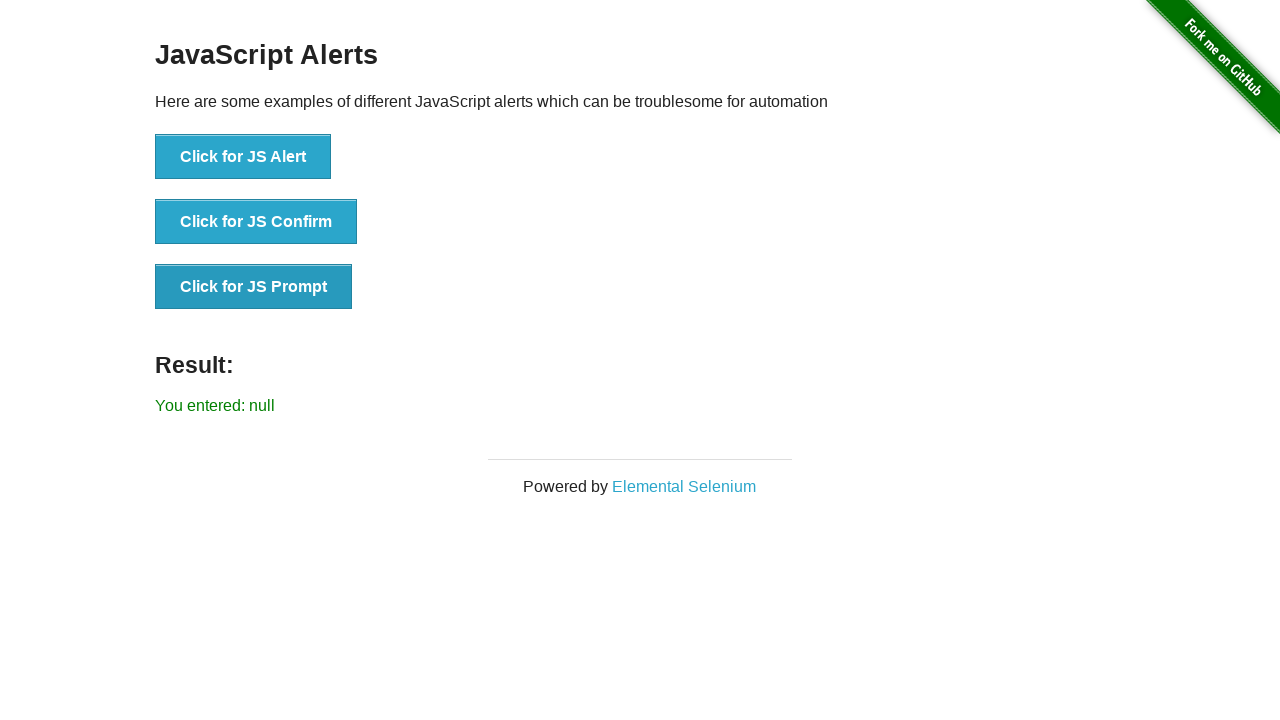

Set up dialog handler to accept prompt with text 'Good Afternoon'
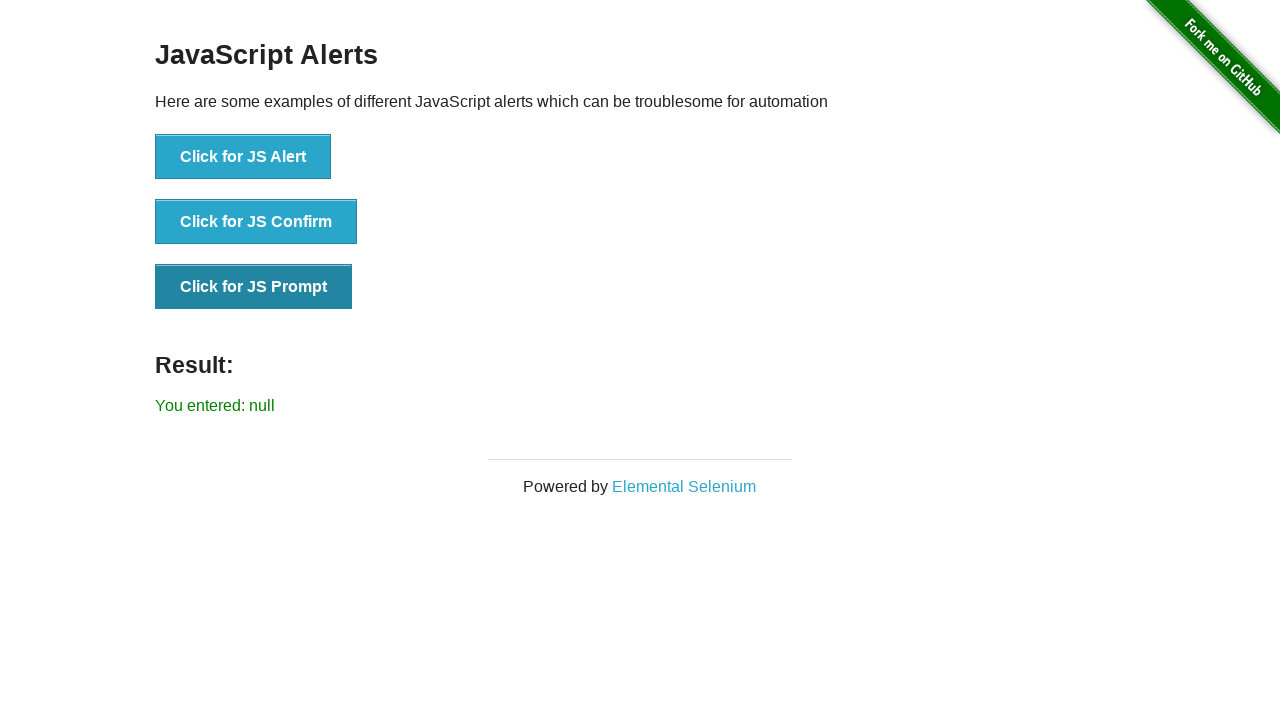

Clicked button again to trigger JS Prompt dialog with handler active at (254, 287) on xpath=//button[text()='Click for JS Prompt']
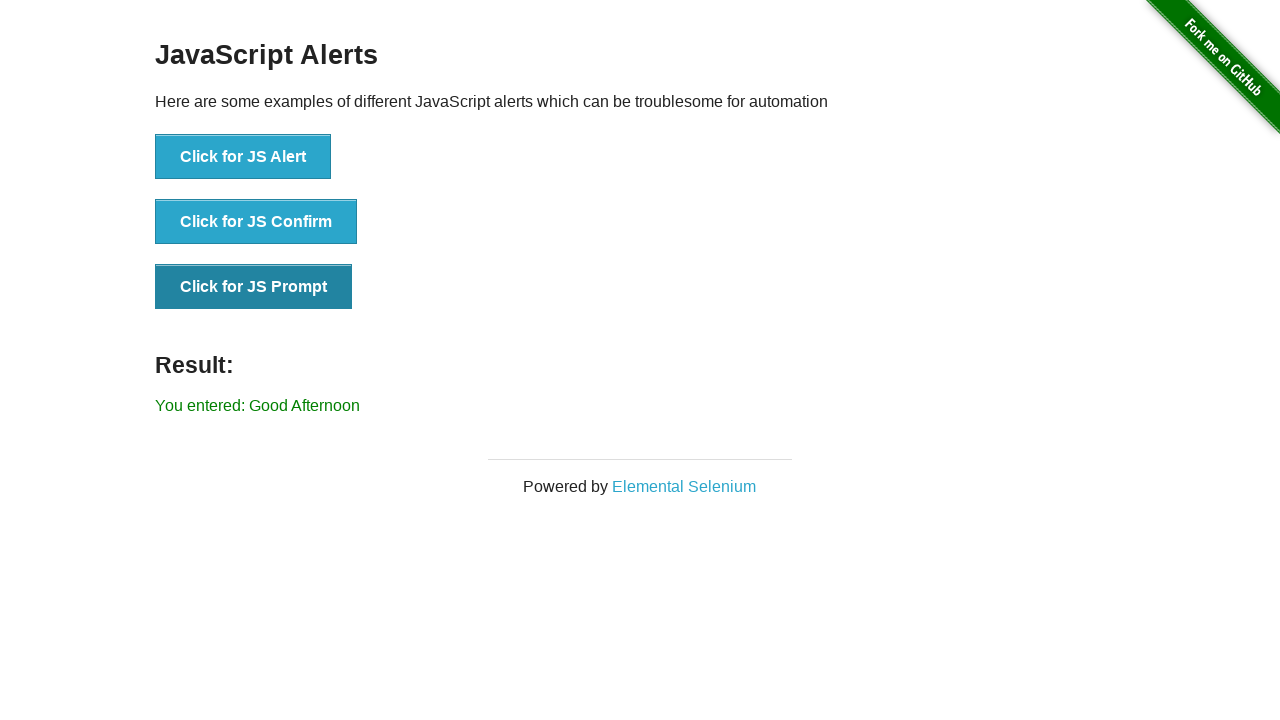

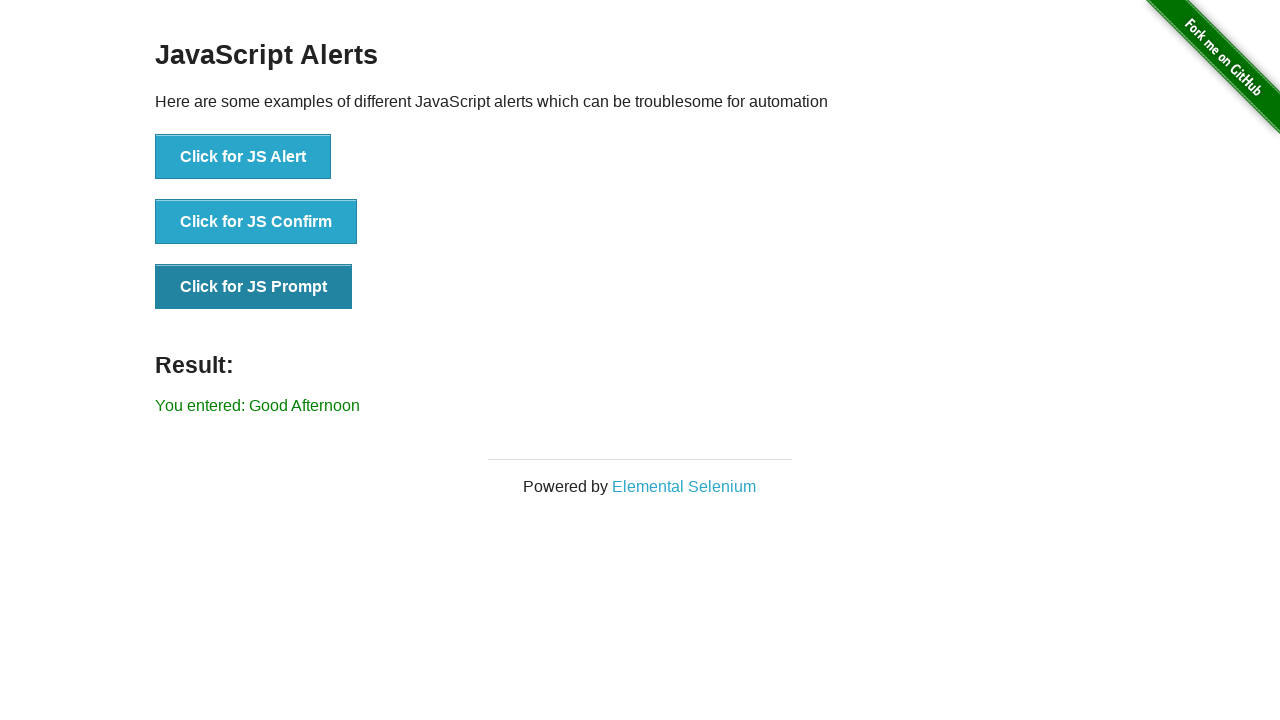